Tests checkbox selection, dropdown interaction, and alert handling by selecting a checkbox option, using its label to select a dropdown value and enter text, then verifying the text appears in an alert popup

Starting URL: https://rahulshettyacademy.com/AutomationPractice/

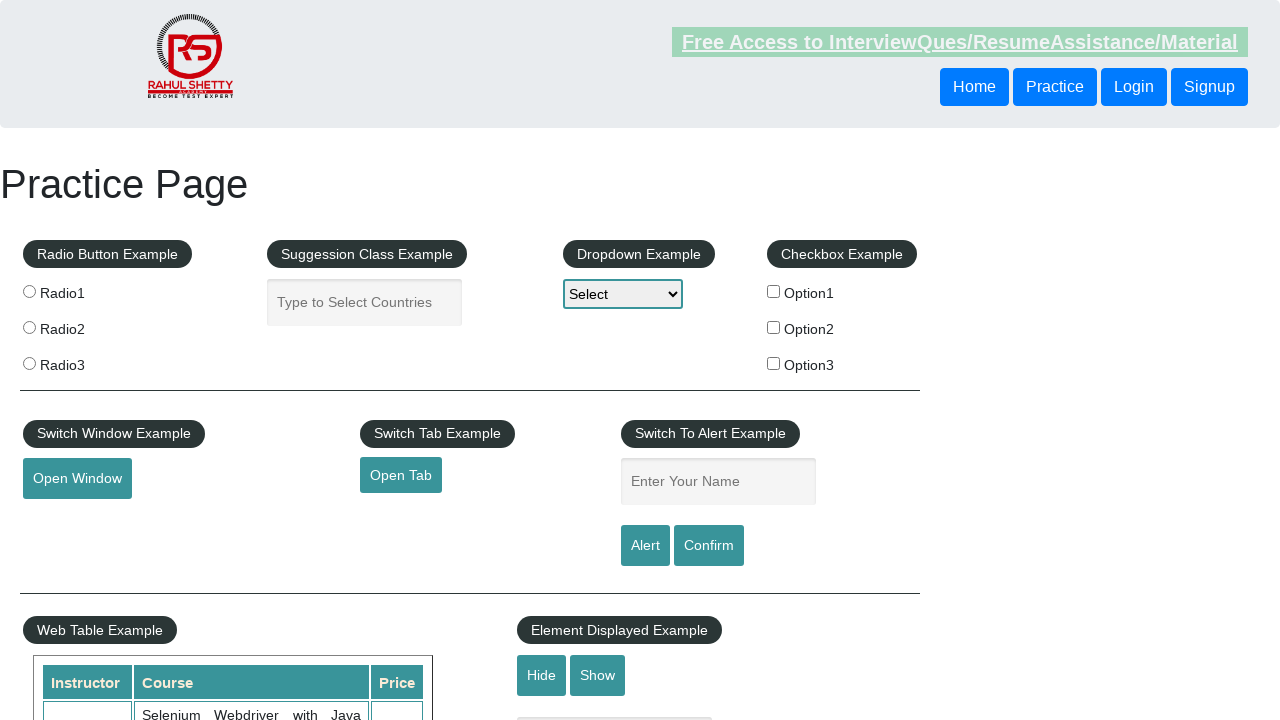

Clicked checkbox option 2 at (774, 327) on #checkBoxOption2
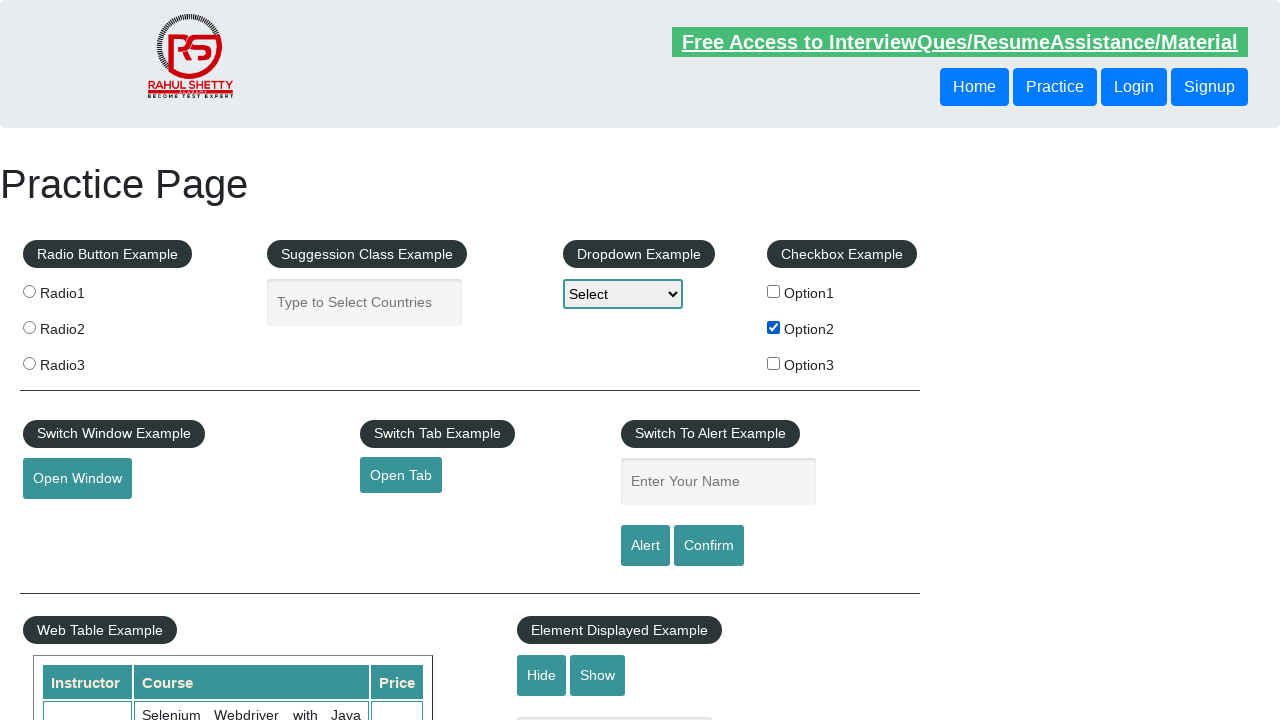

Retrieved selected checkbox label: 'Option2'
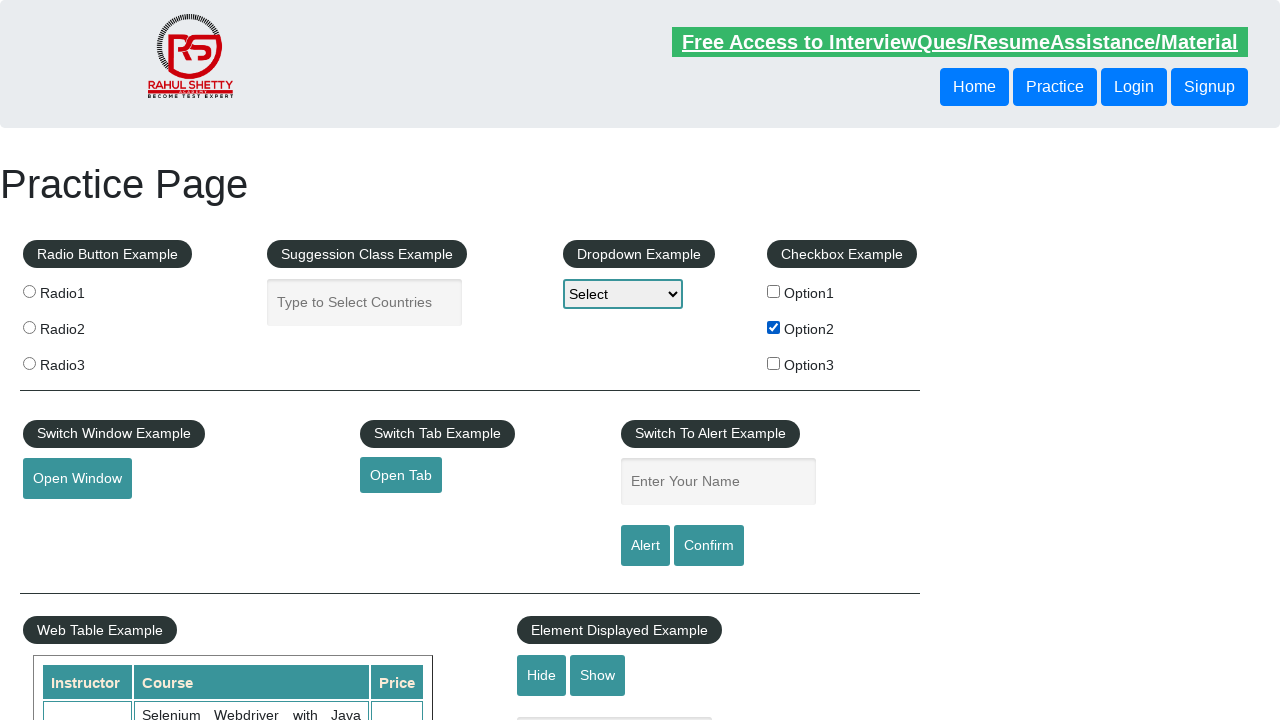

Selected dropdown option matching checkbox label: 'Option2' on #dropdown-class-example
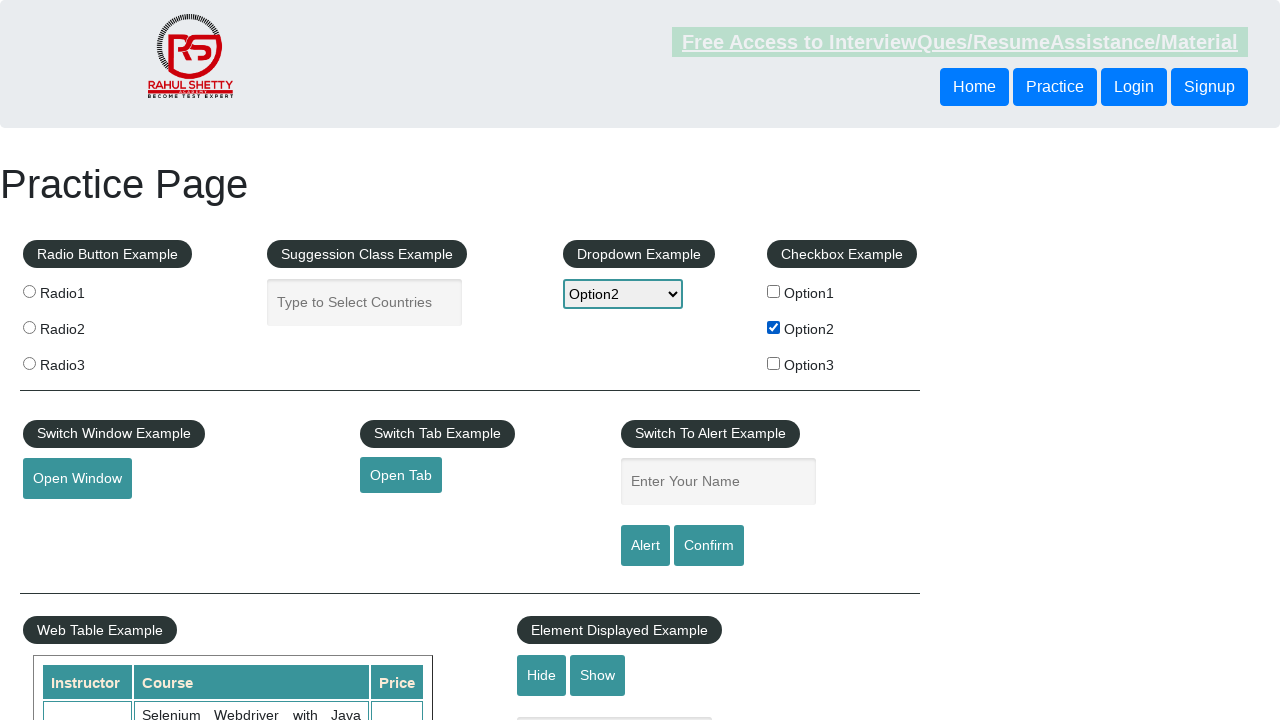

Entered text in alert editbox: 'Option2' on #name
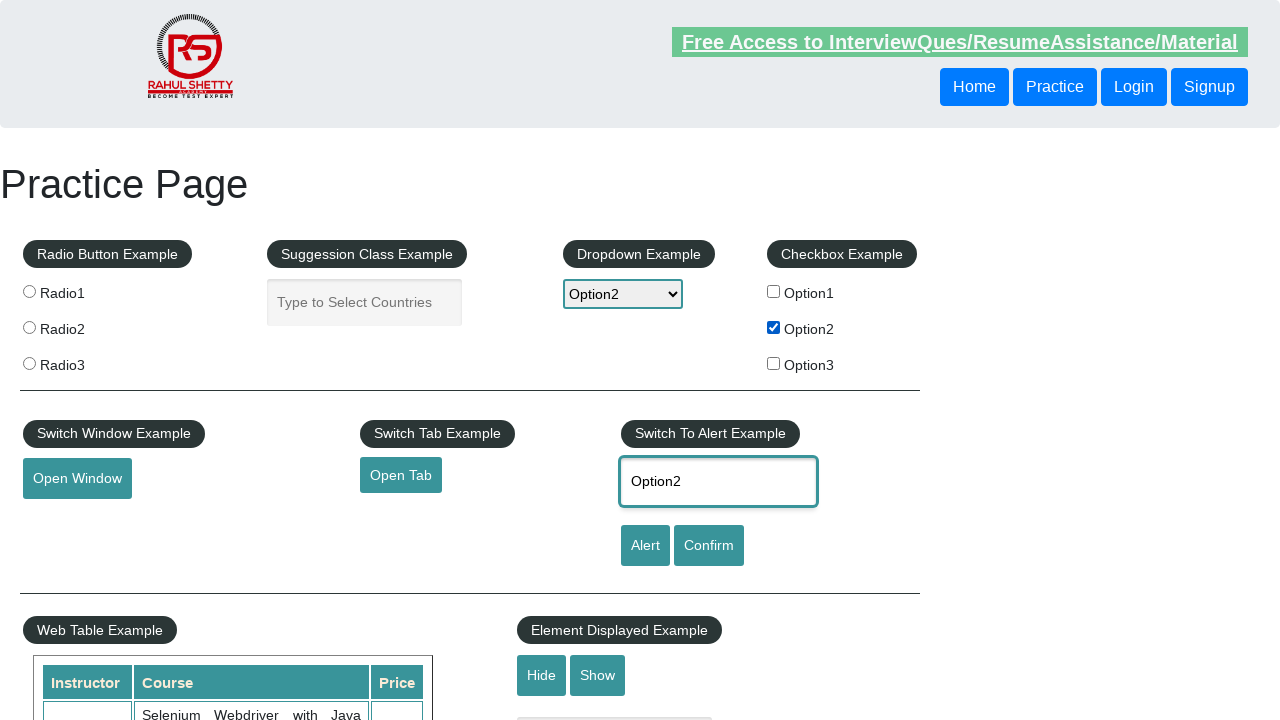

Set up dialog handler to accept alerts
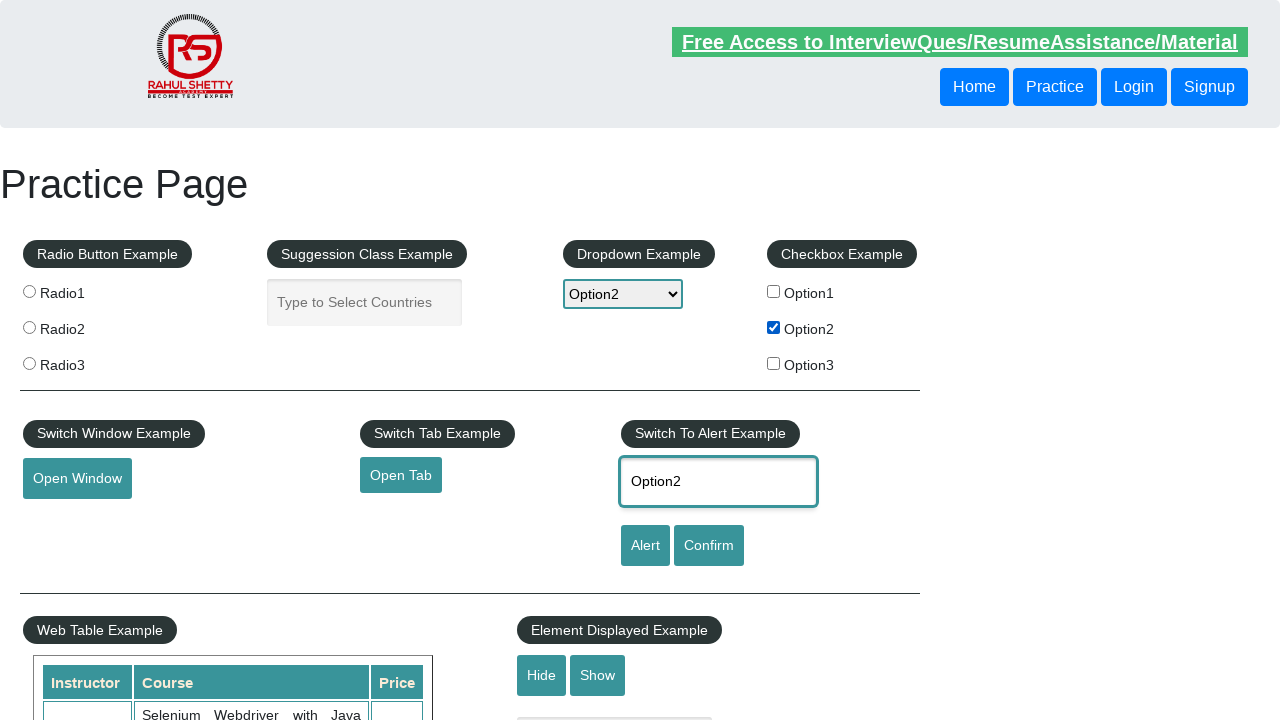

Clicked alert button, alert popup appeared and was accepted at (645, 546) on #alertbtn
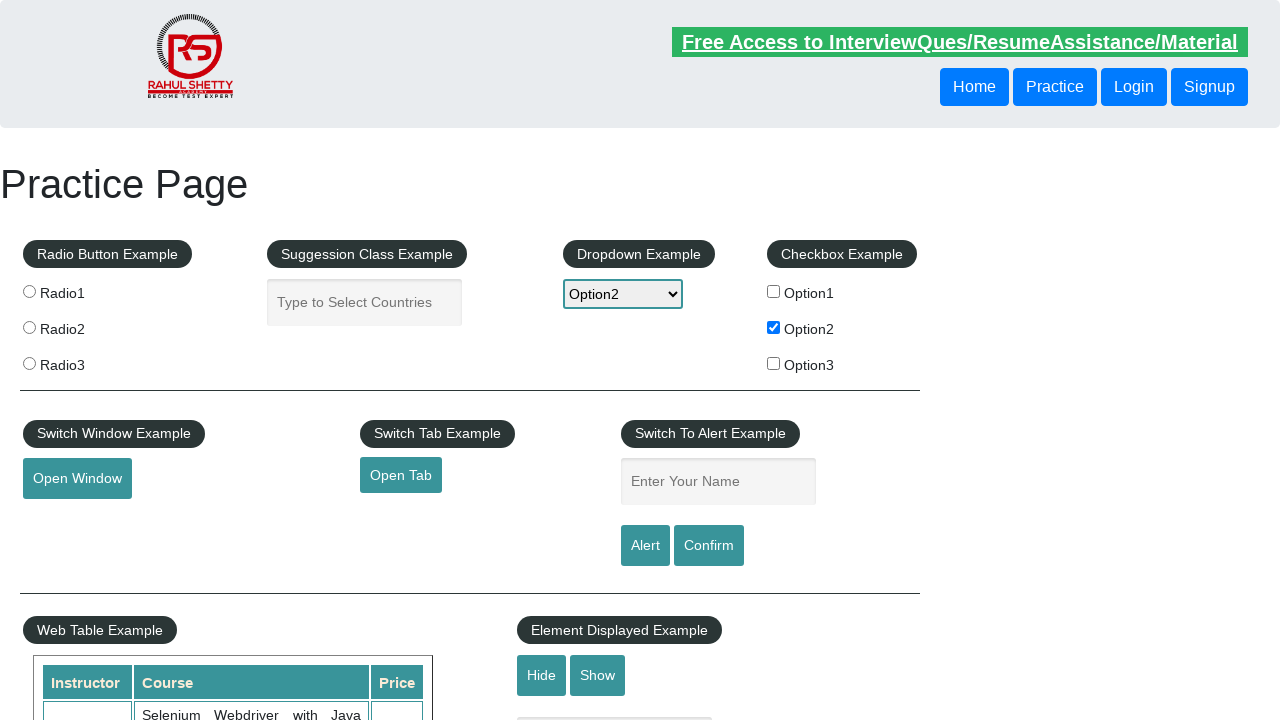

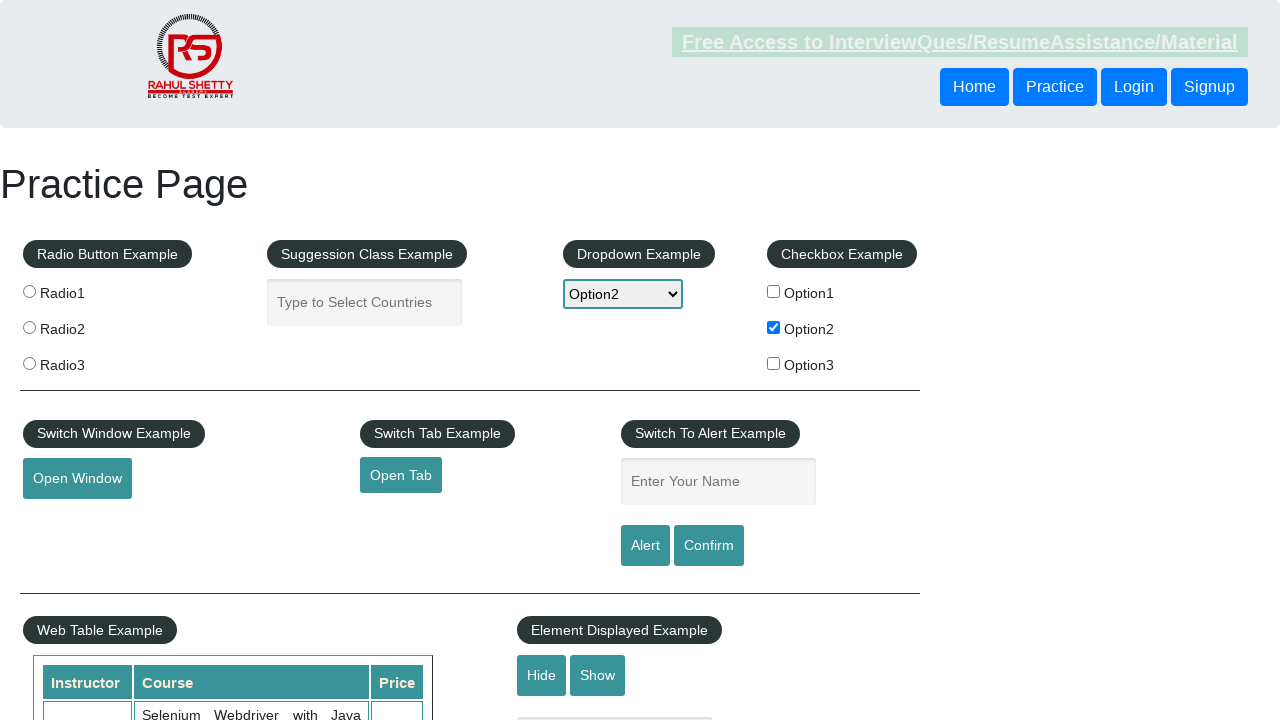